Tests the appearance and UI elements of a Car Game webpage by verifying the page title, start button text, score label, table structure, and background images of road elements.

Starting URL: https://borbely-dominik-peter.github.io/WebProjekt3/

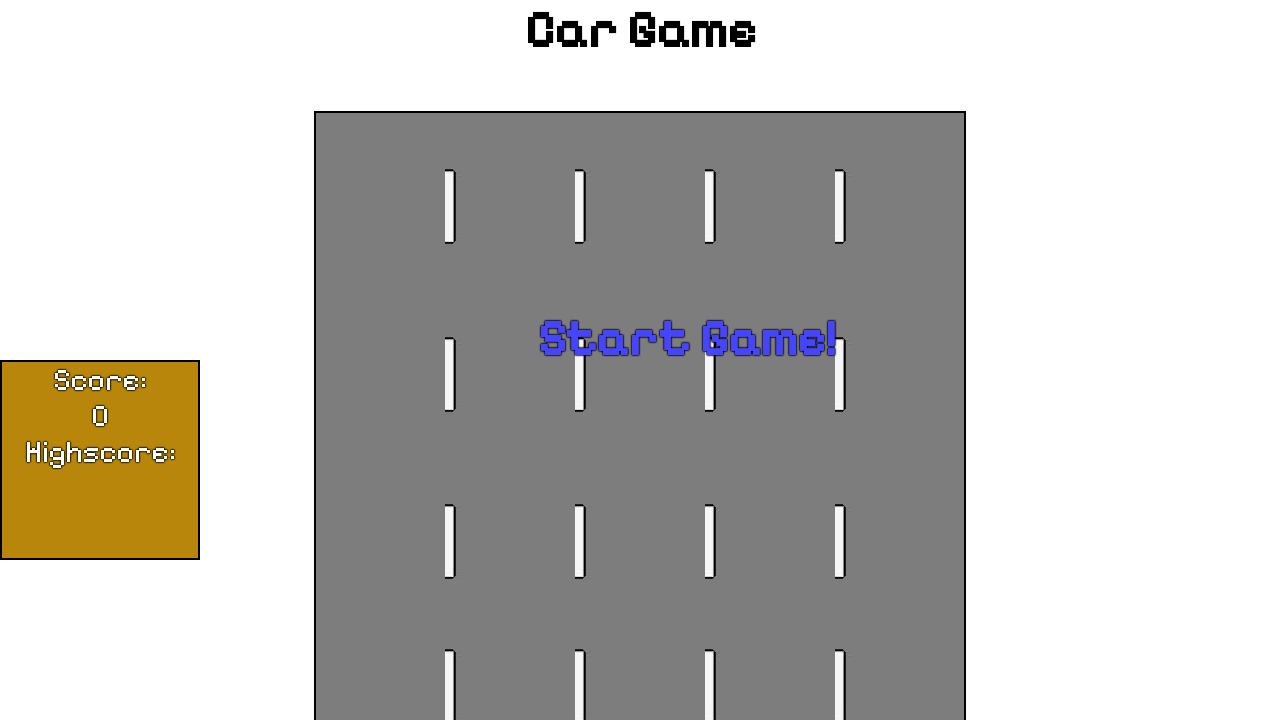

Waited for main heading (h1) to load
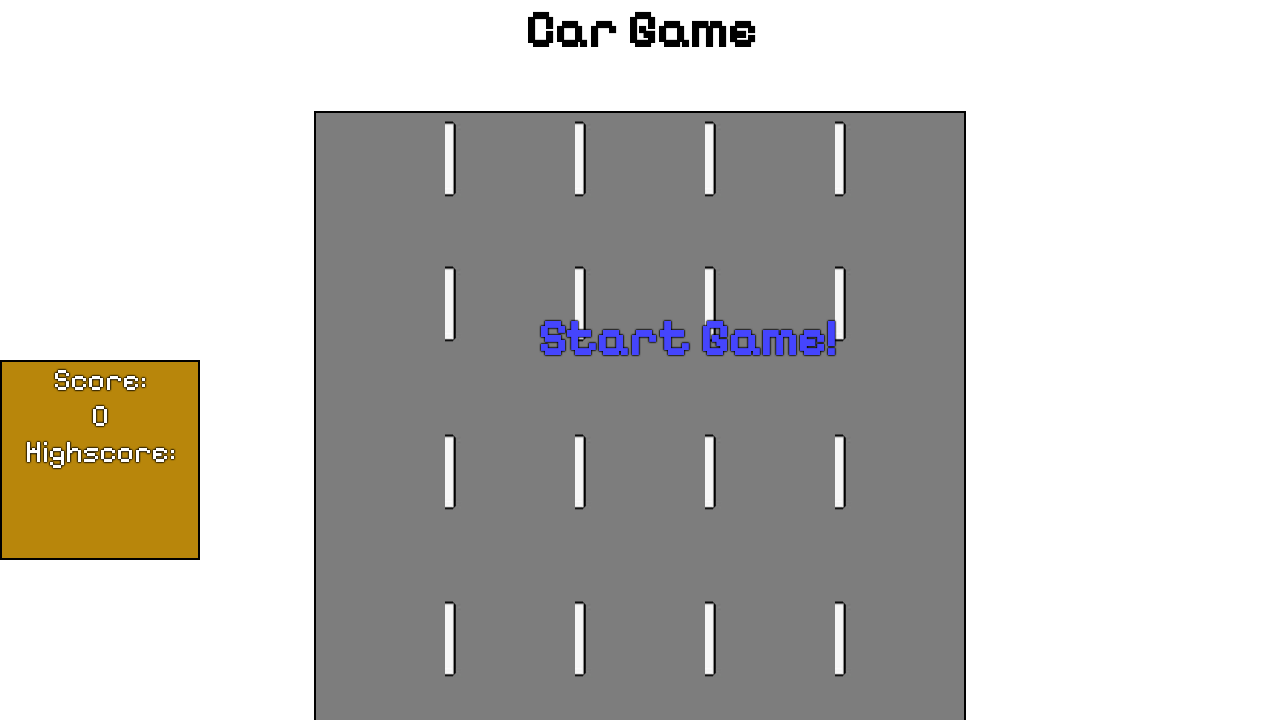

Verified page title is 'Car Game'
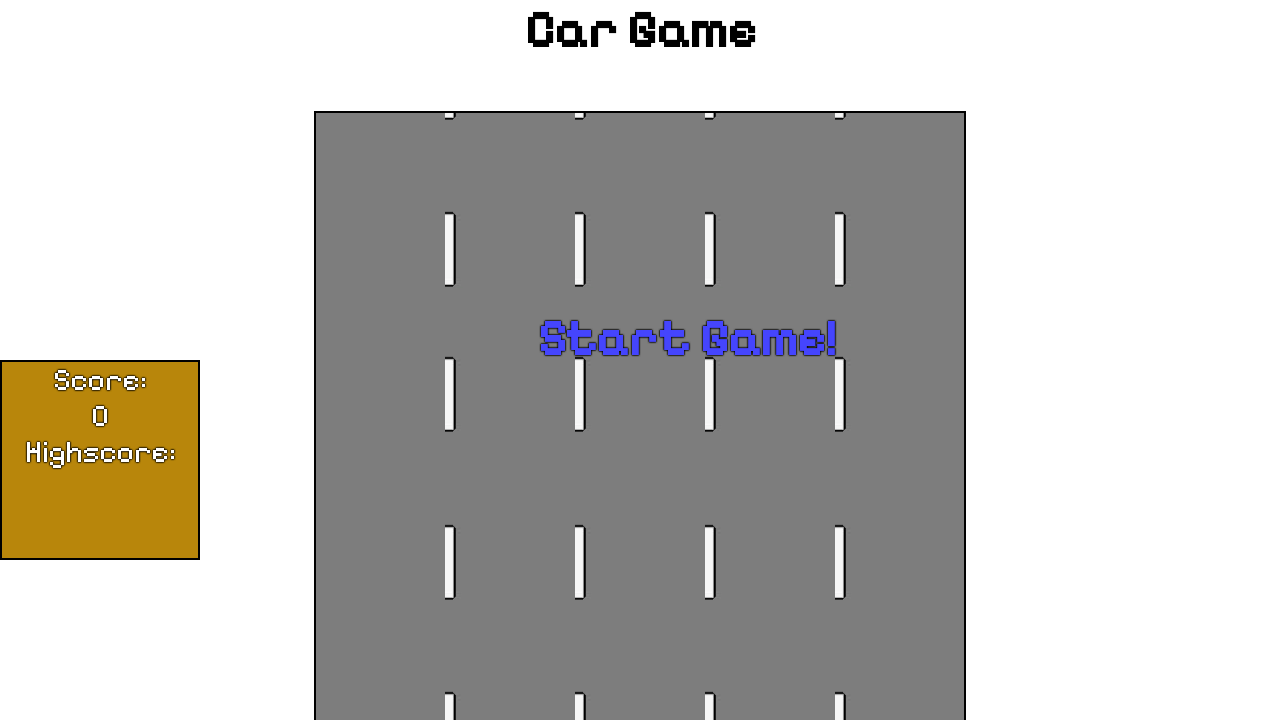

Verified 'Start Game!' button text
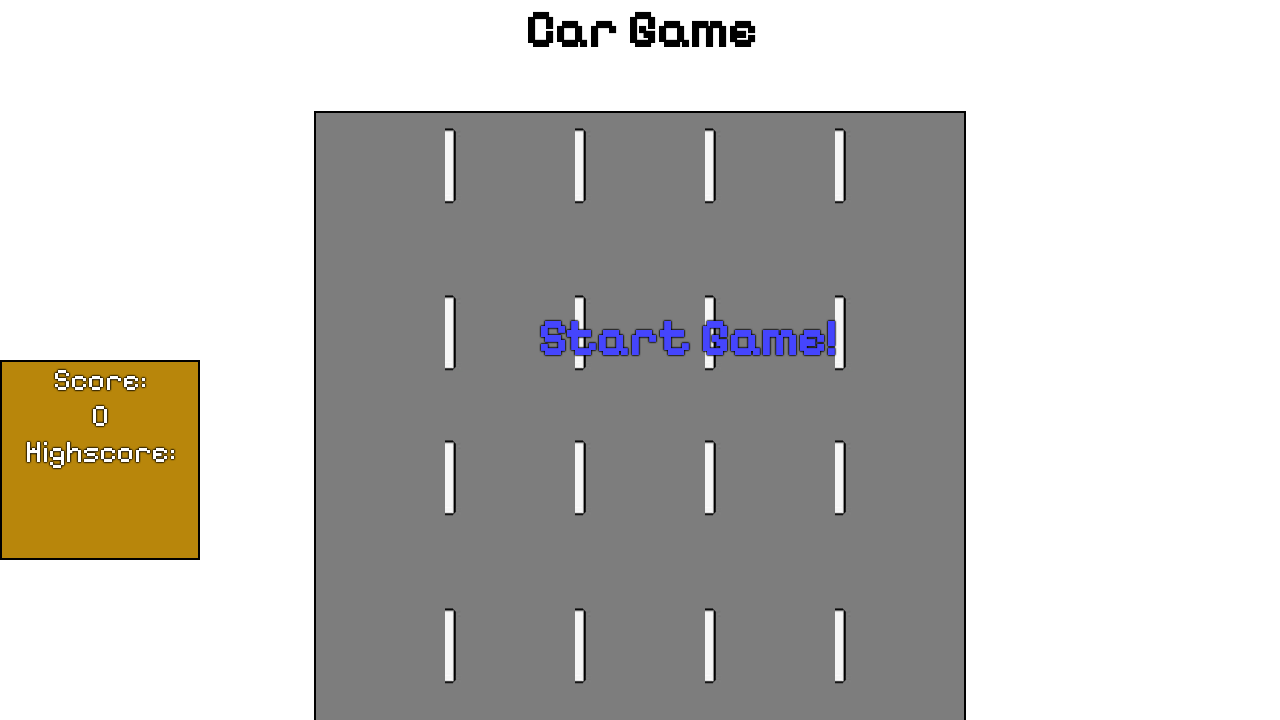

Verified 'Score:' label text
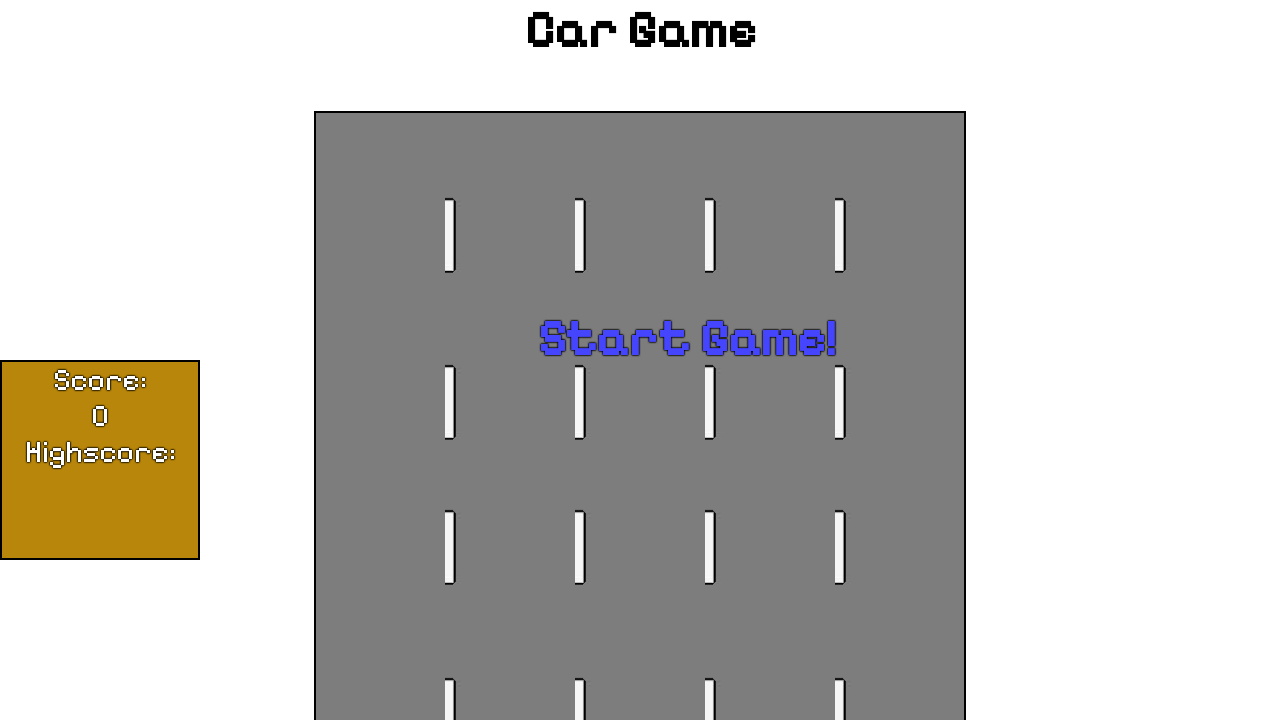

Verified table has 5 cells (road lanes)
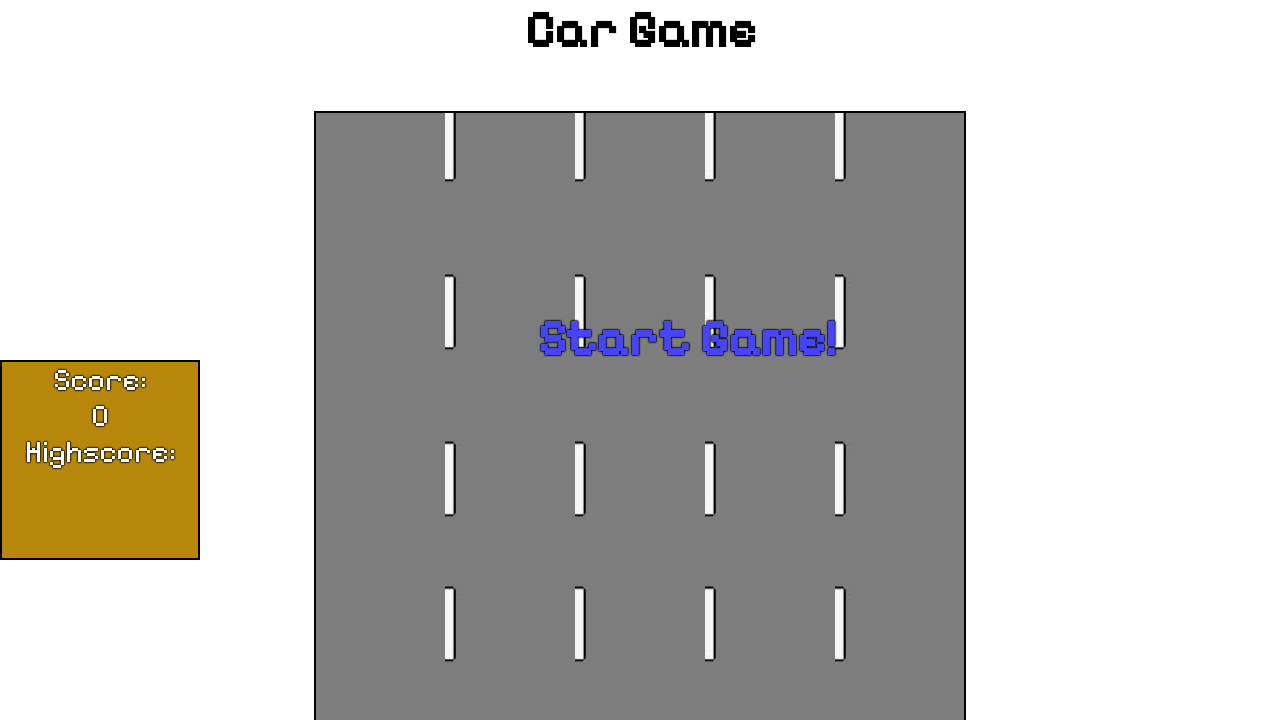

Verified left road background image contains 'balut.png'
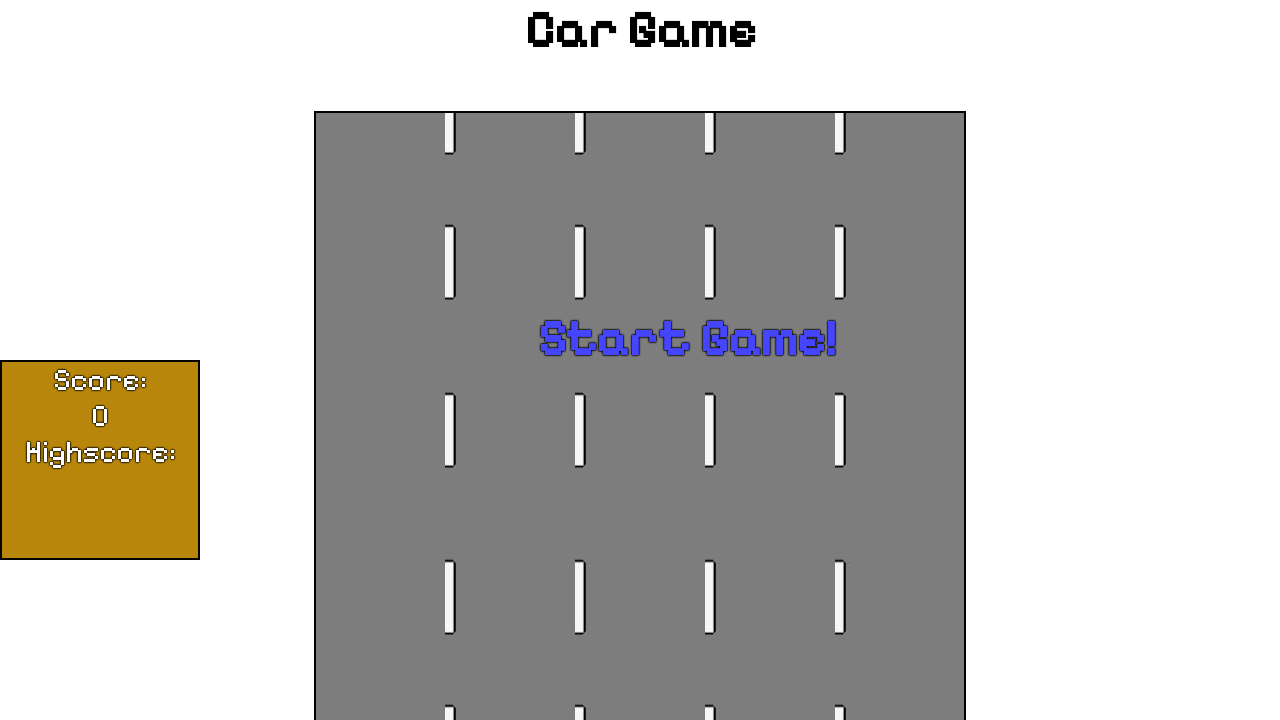

Verified right road background image contains 'ut.png'
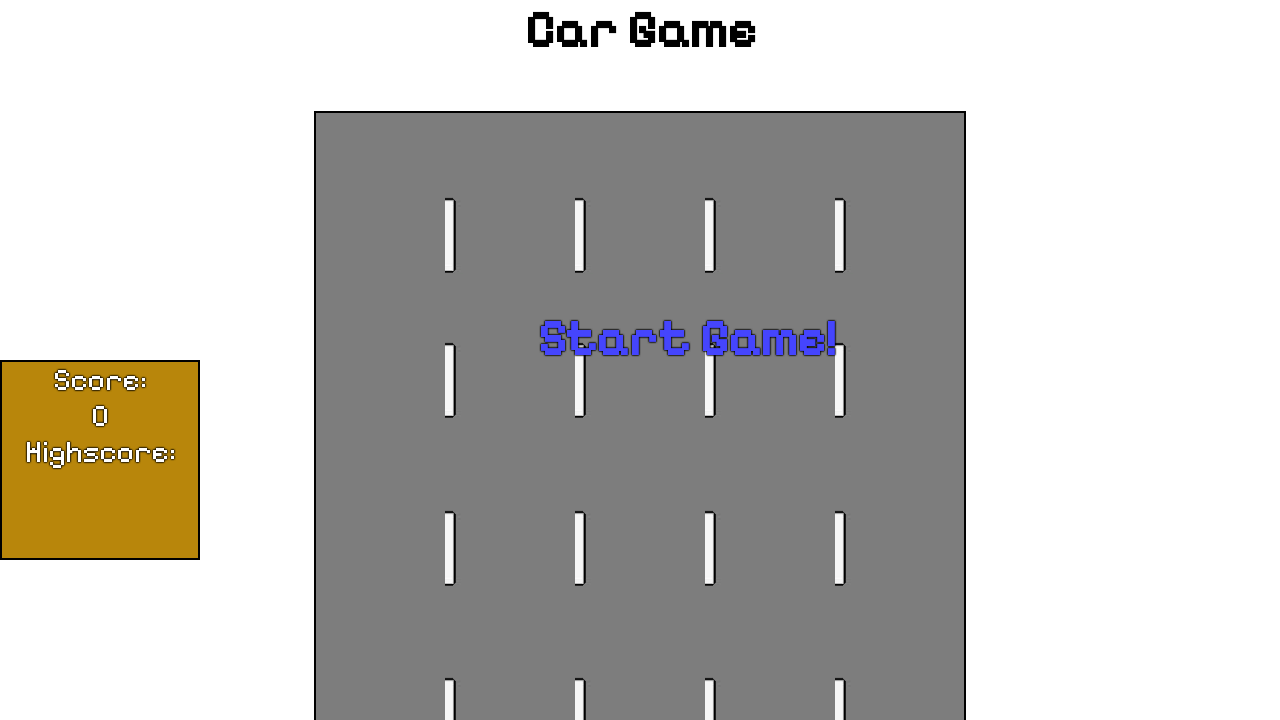

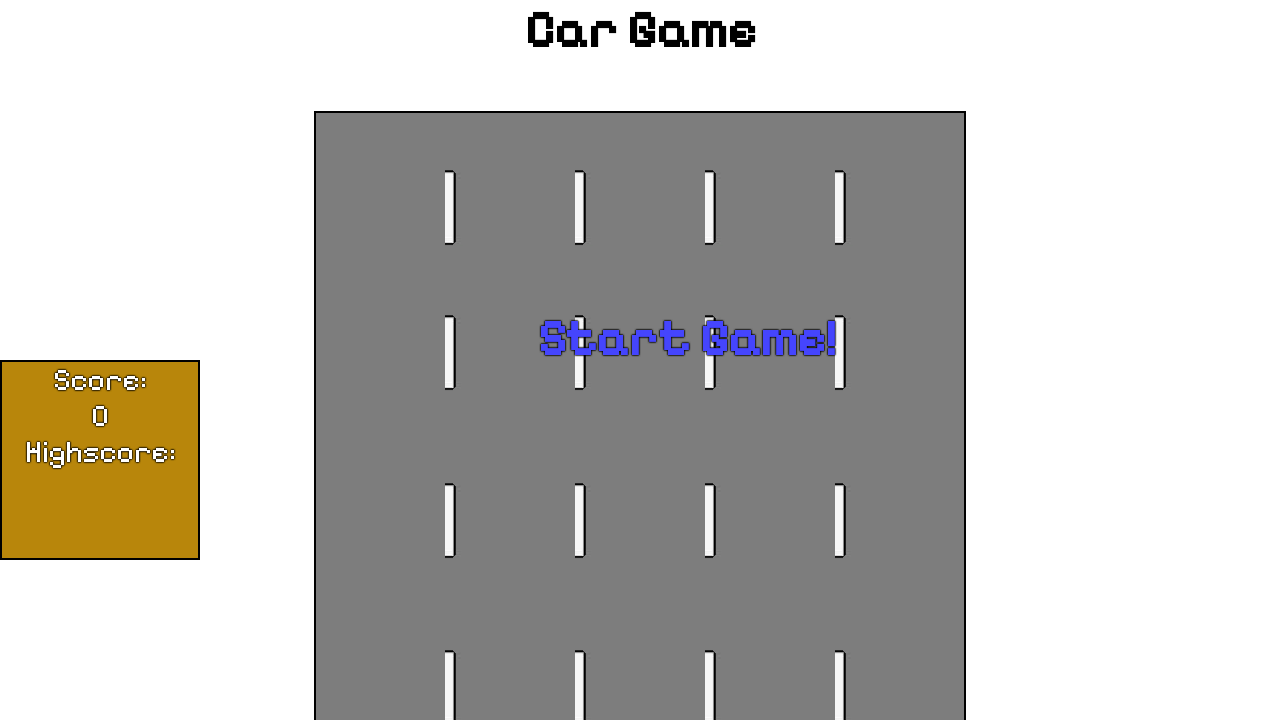